Tests JavaScript alert handling by clicking a button to trigger an alert, accepting it, and verifying the success message

Starting URL: https://practice.cydeo.com/javascript_alerts

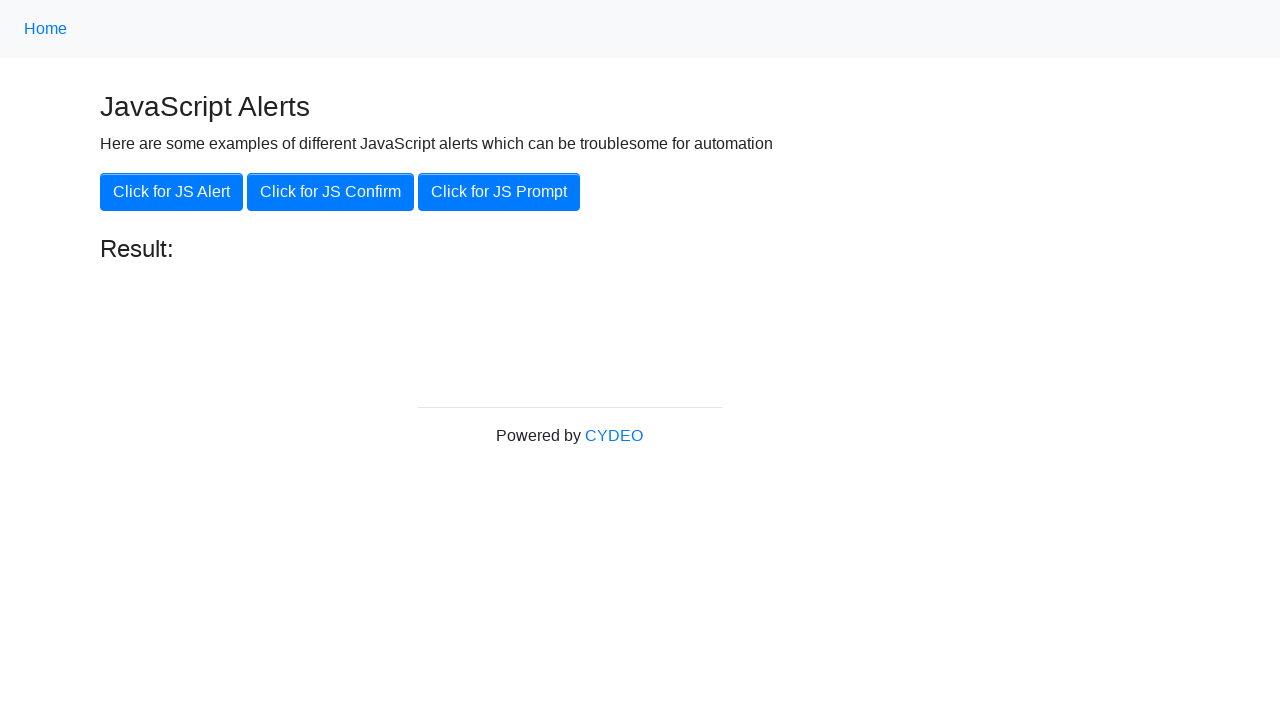

Clicked 'Click for JS Alert' button to trigger JavaScript alert at (172, 192) on xpath=//button[.='Click for JS Alert']
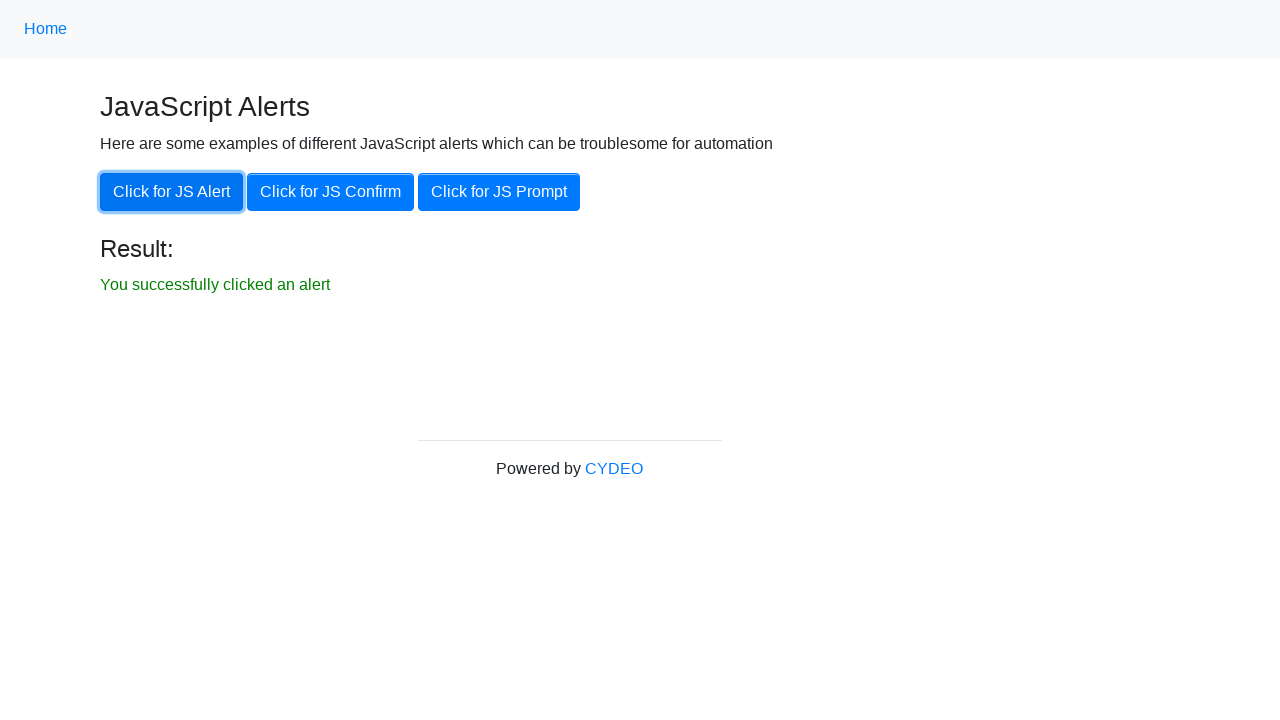

Set up dialog handler to accept alerts
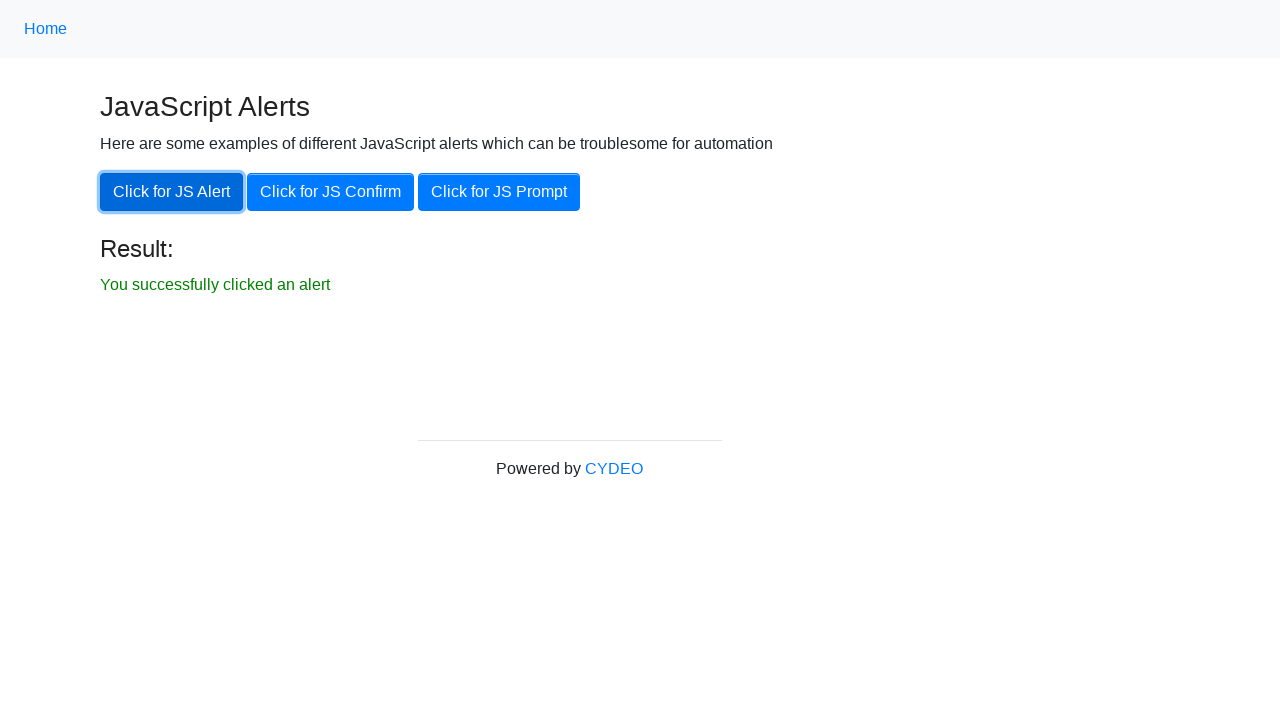

Clicked 'Click for JS Alert' button again with dialog handler active at (172, 192) on xpath=//button[.='Click for JS Alert']
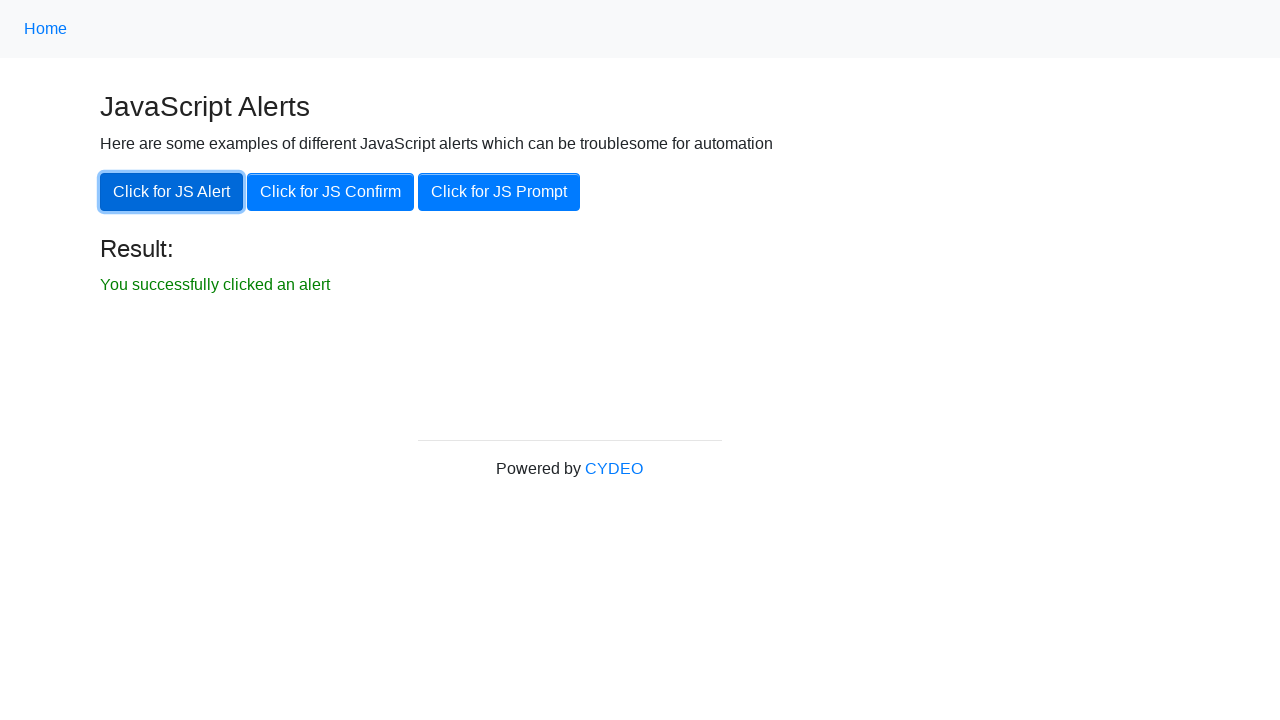

Result text element became visible
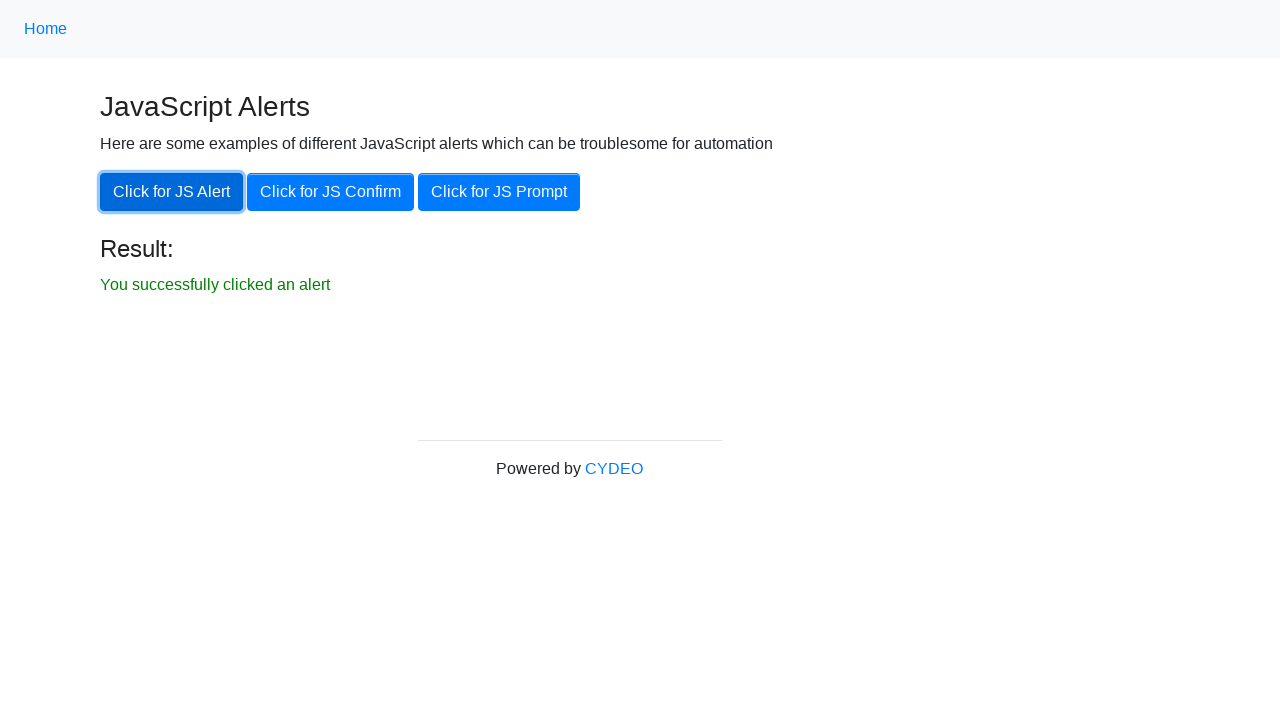

Verified success message: 'You successfully clicked an alert'
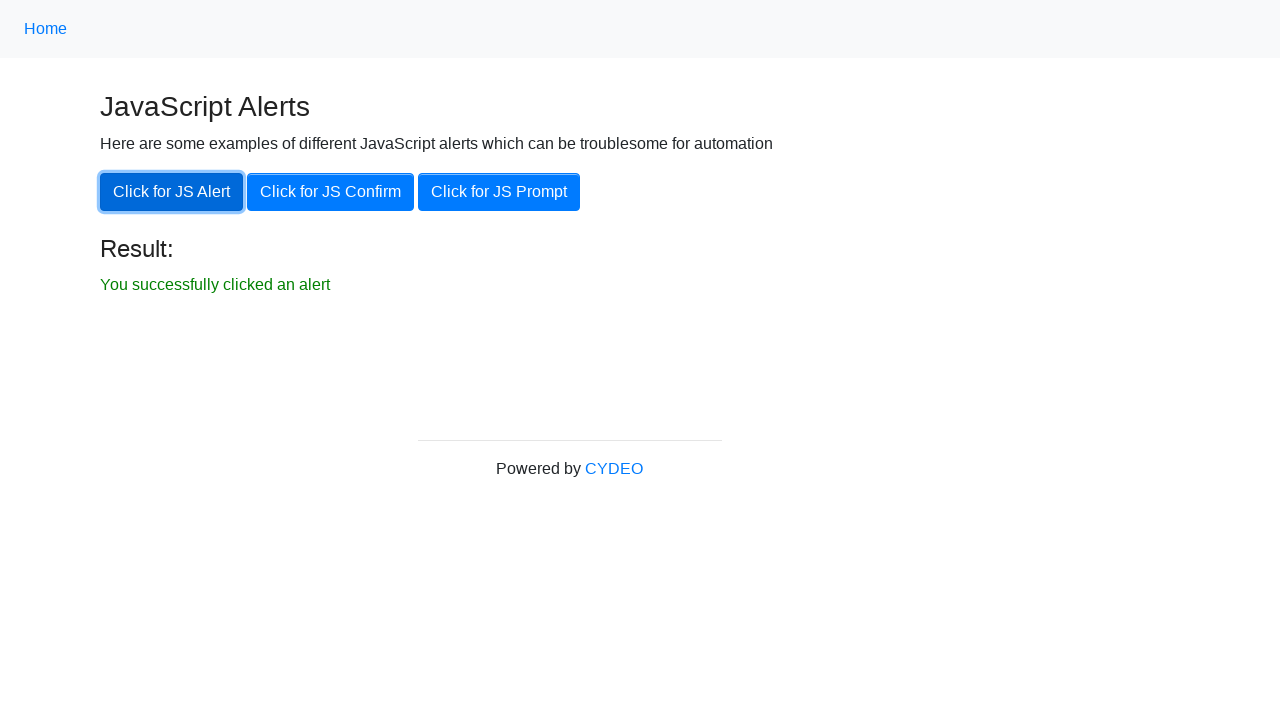

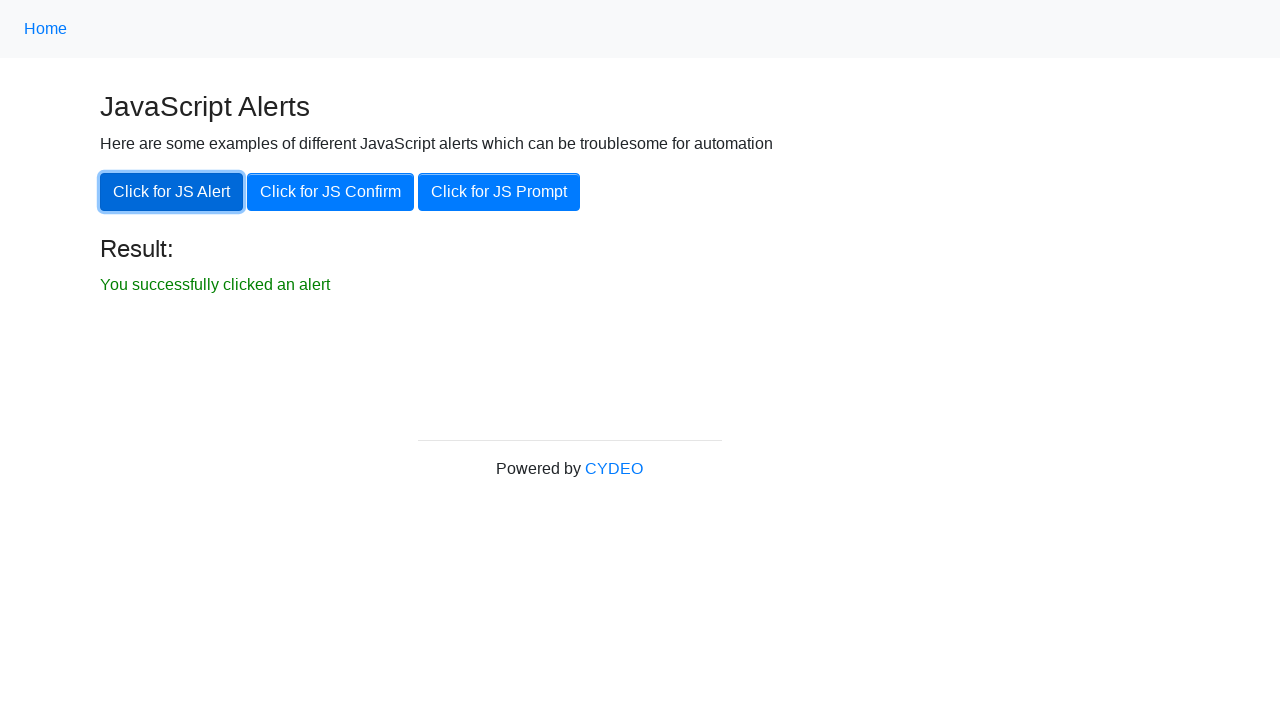